Tests a non-select dropdown on Semantic UI by clicking to open it and selecting an option

Starting URL: https://semantic-ui.com/modules/dropdown.html

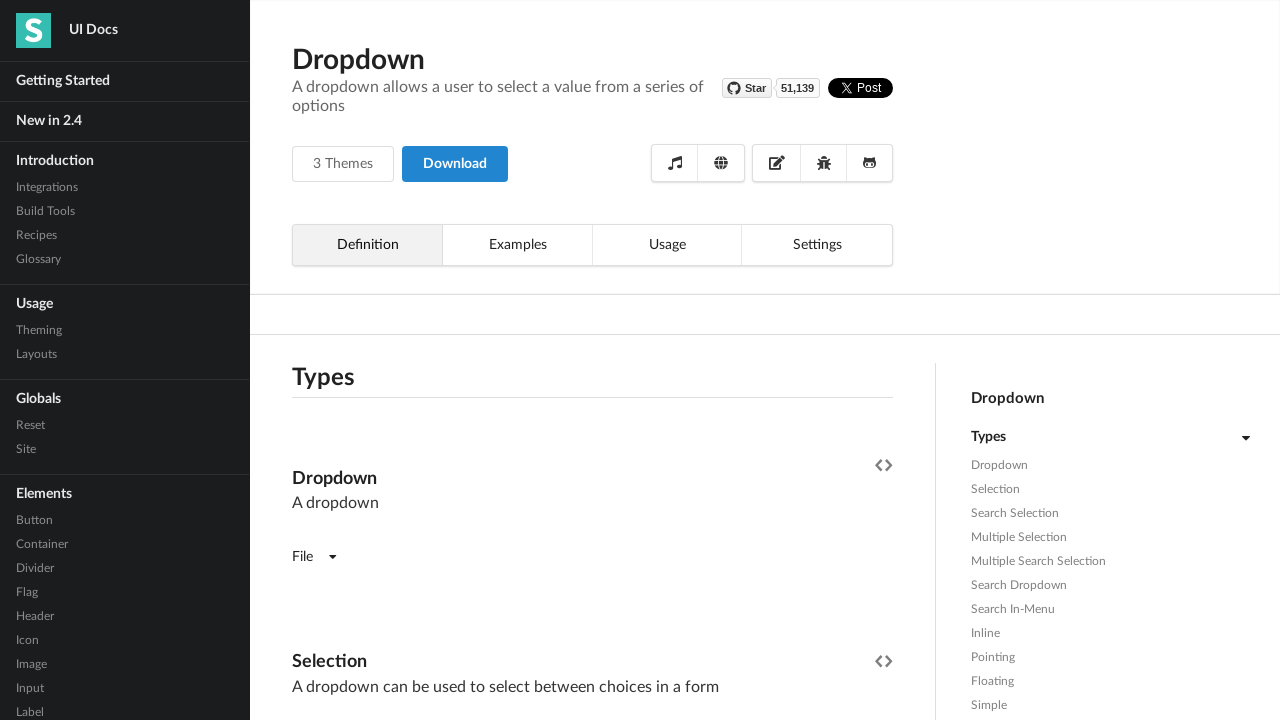

Clicked on the first fluid selection dropdown to open it at (592, 361) on xpath=//div[@class='ui fluid selection dropdown'] >> nth=0
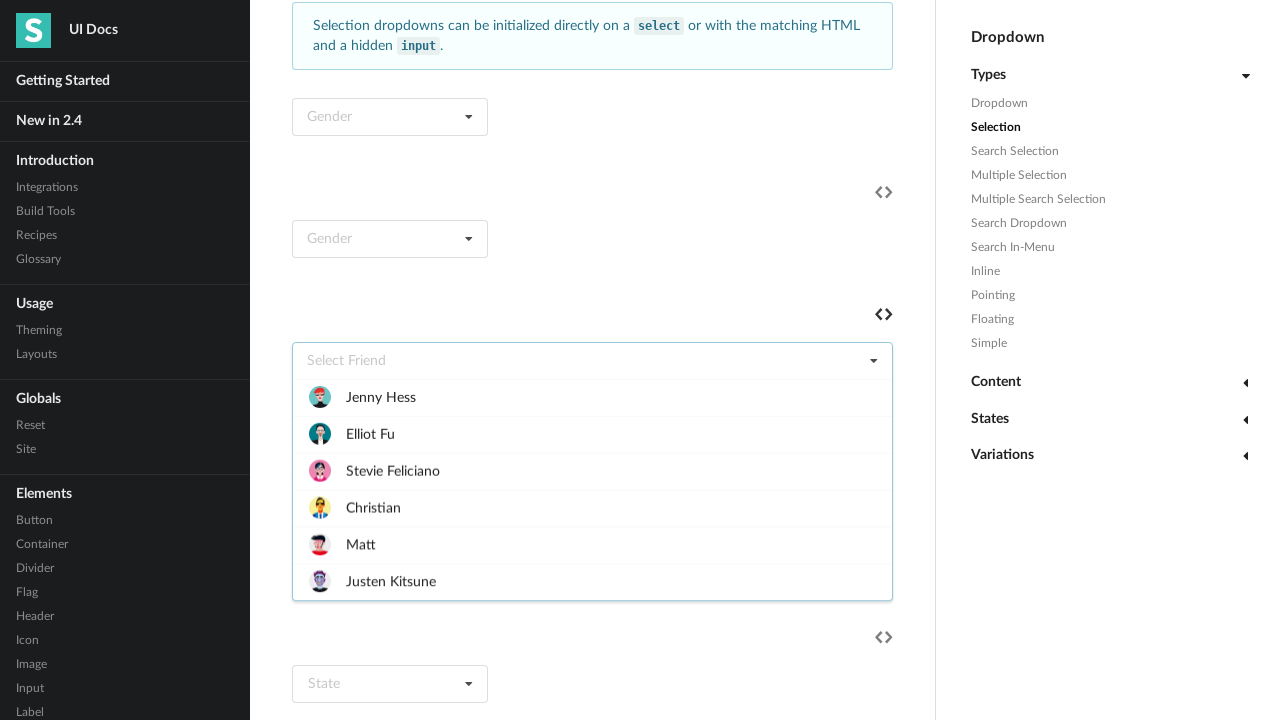

Matt option became visible in the dropdown
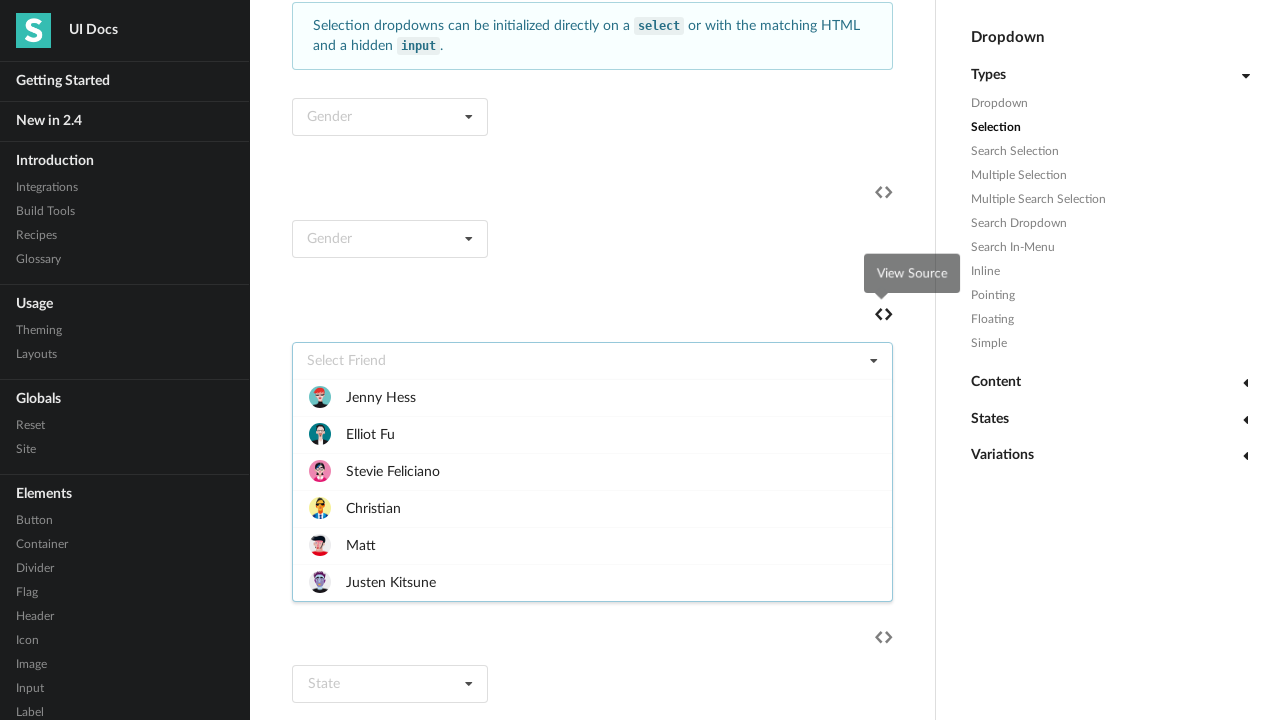

Selected Matt option from the dropdown at (592, 545) on xpath=//div[@data-value='matt']
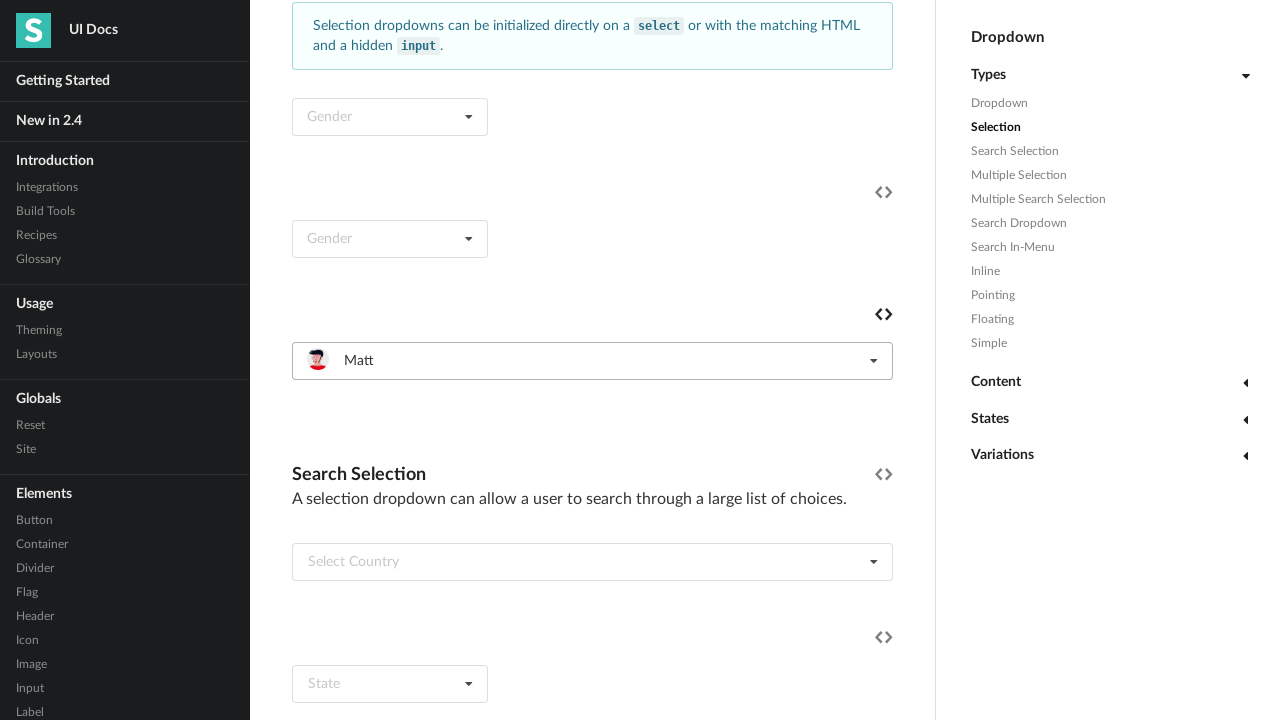

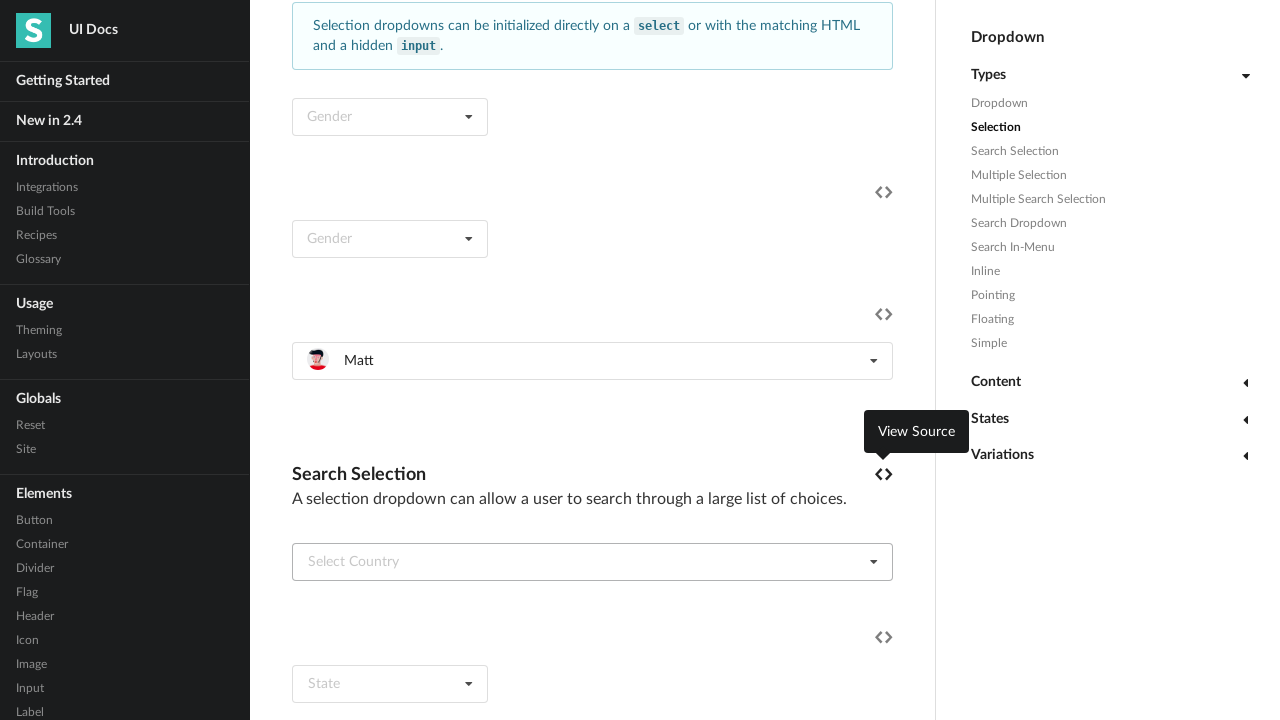